Solves a math problem by calculating a formula based on page data, enters the answer, selects checkboxes and radio buttons, then submits

Starting URL: https://suninjuly.github.io/math.html

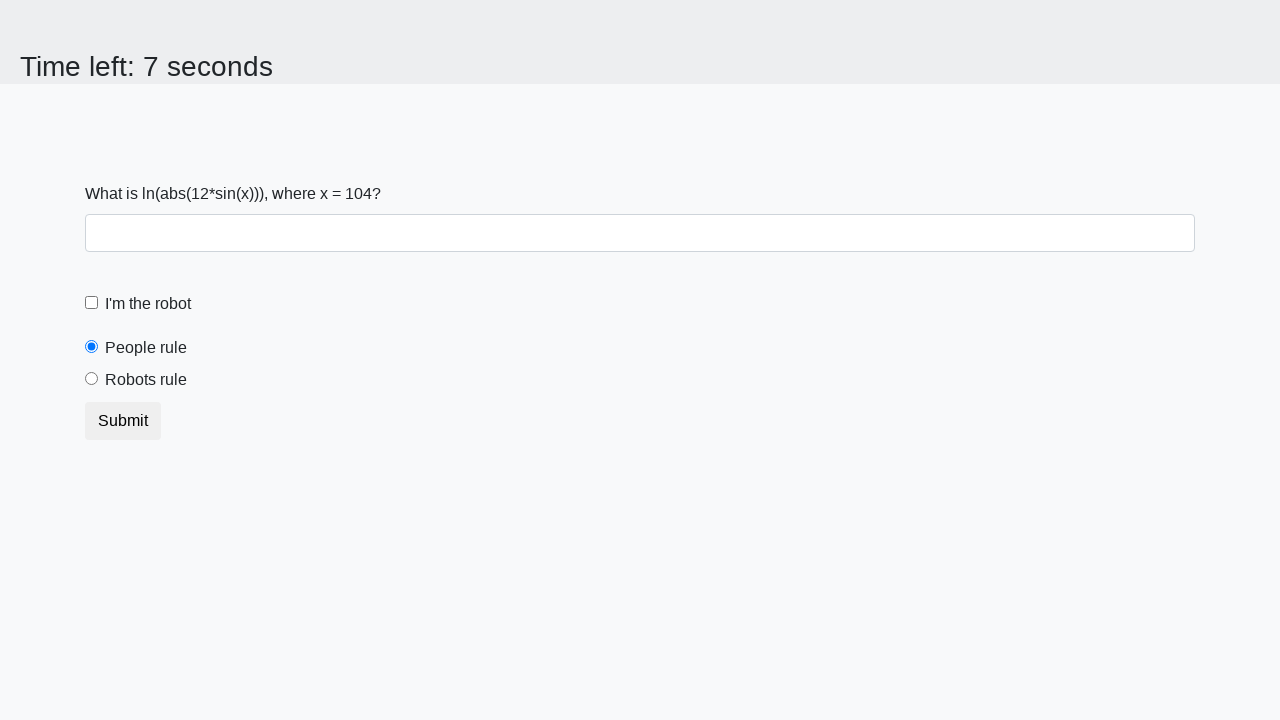

Retrieved input value from page
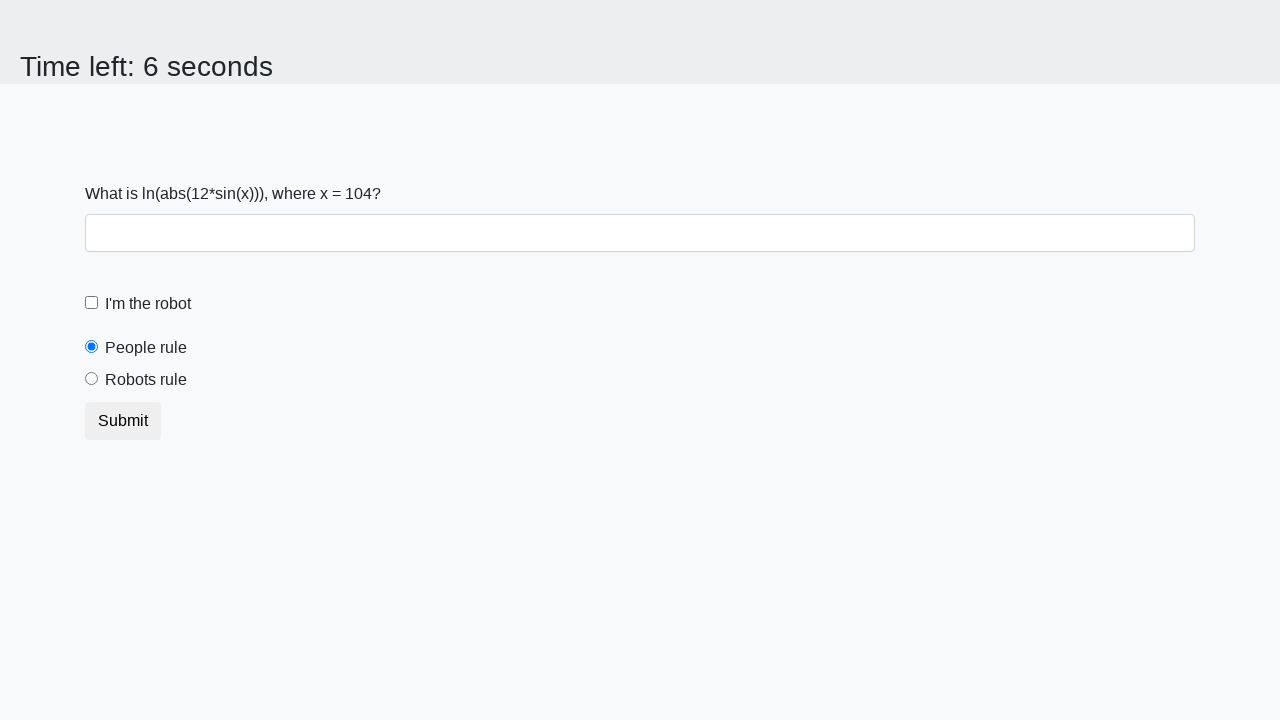

Calculated answer using formula: log(abs(12 * sin(x)))
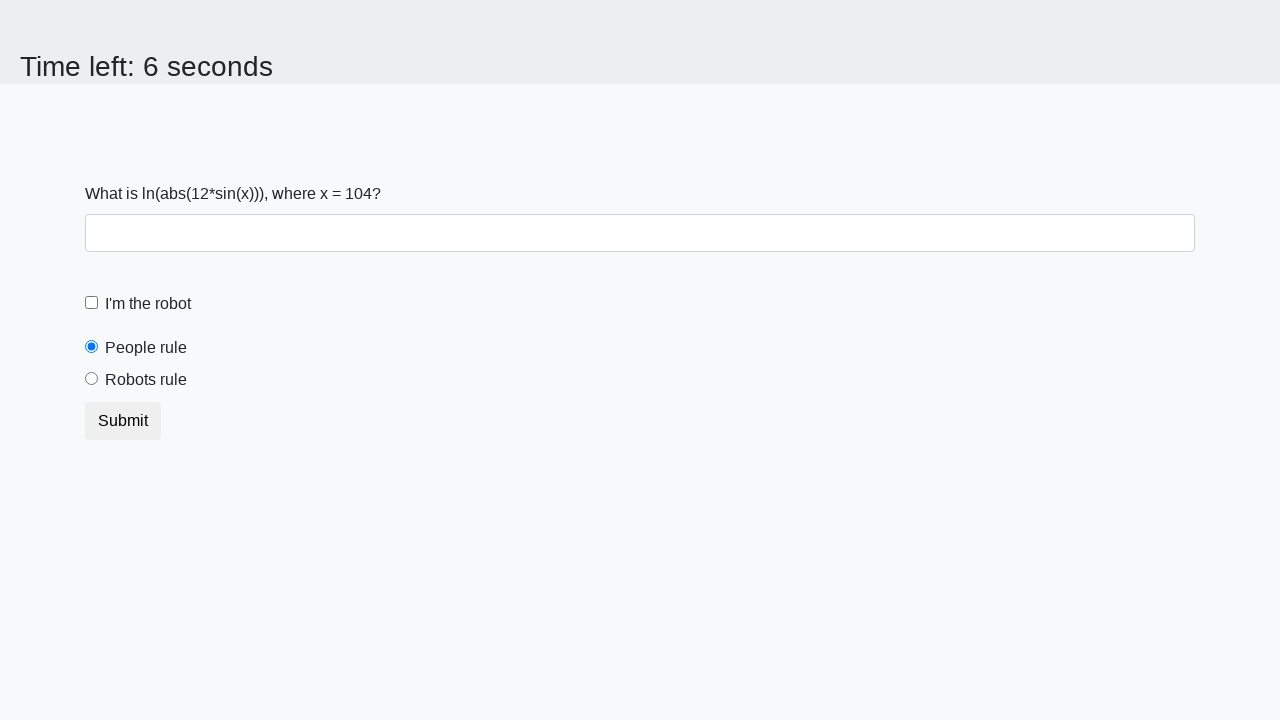

Filled answer field with calculated result on #answer
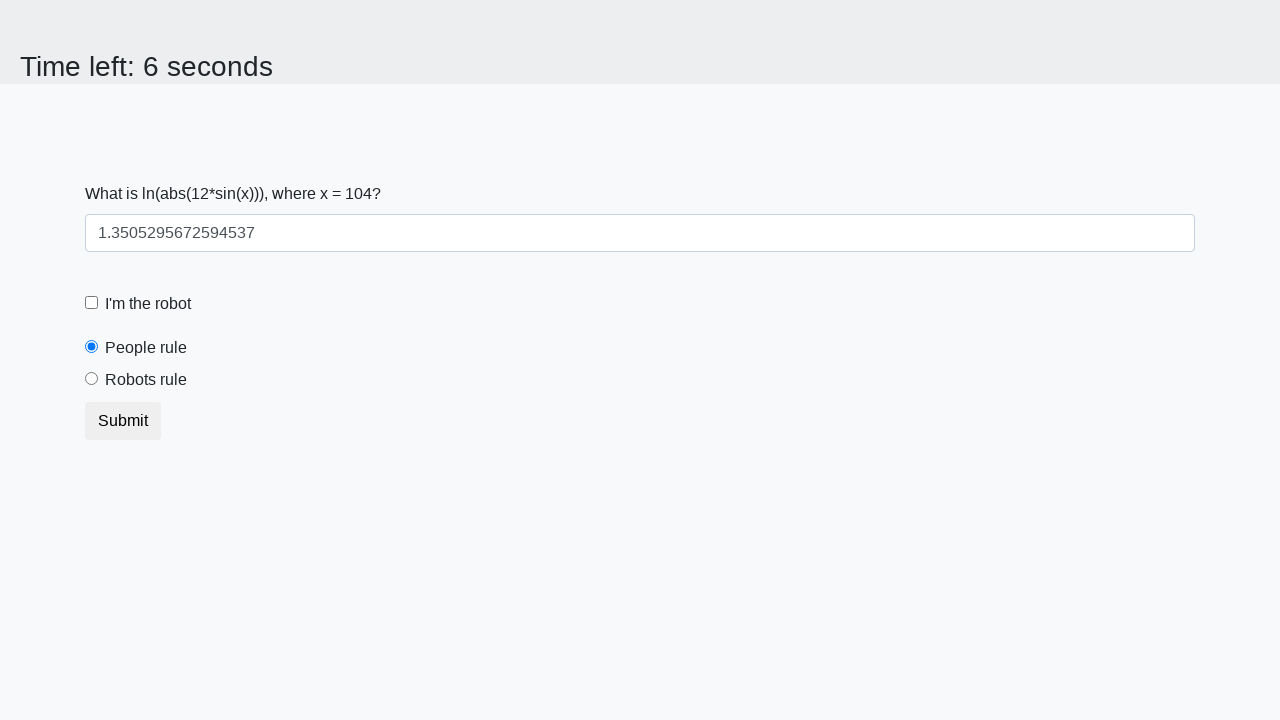

Clicked robot checkbox at (92, 303) on #robotCheckbox
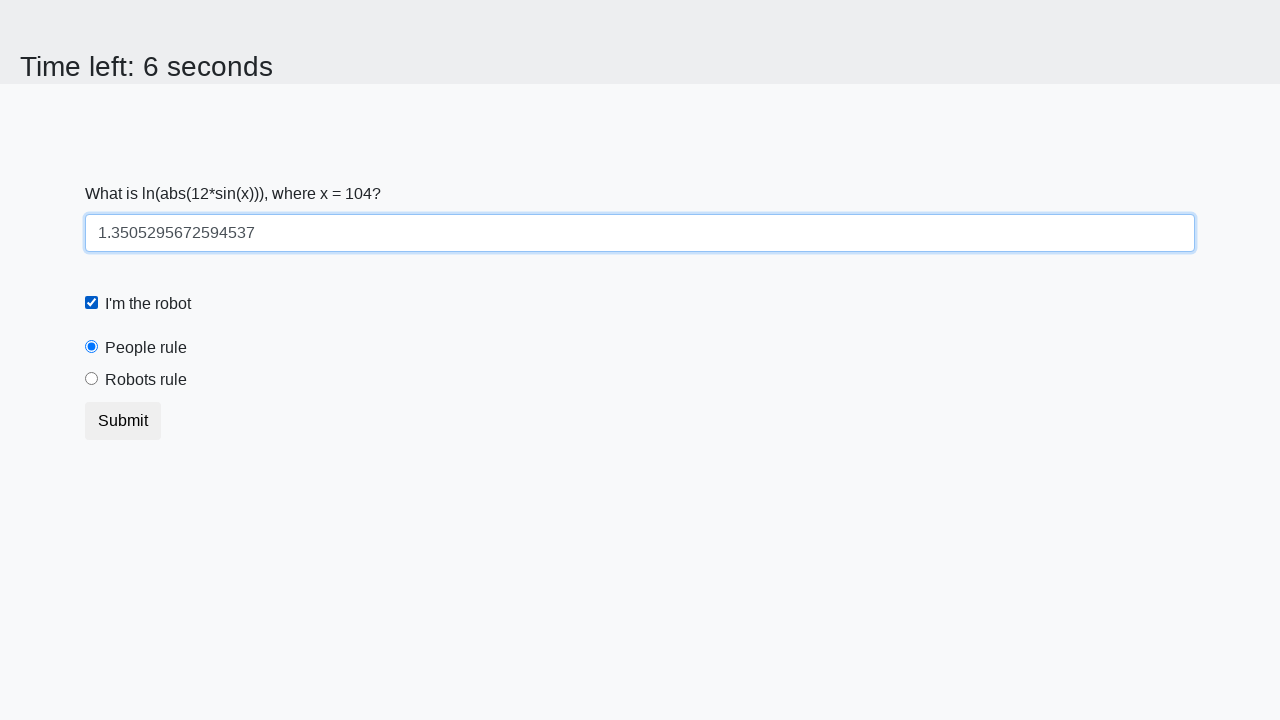

Clicked robots rule radio button at (92, 379) on #robotsRule
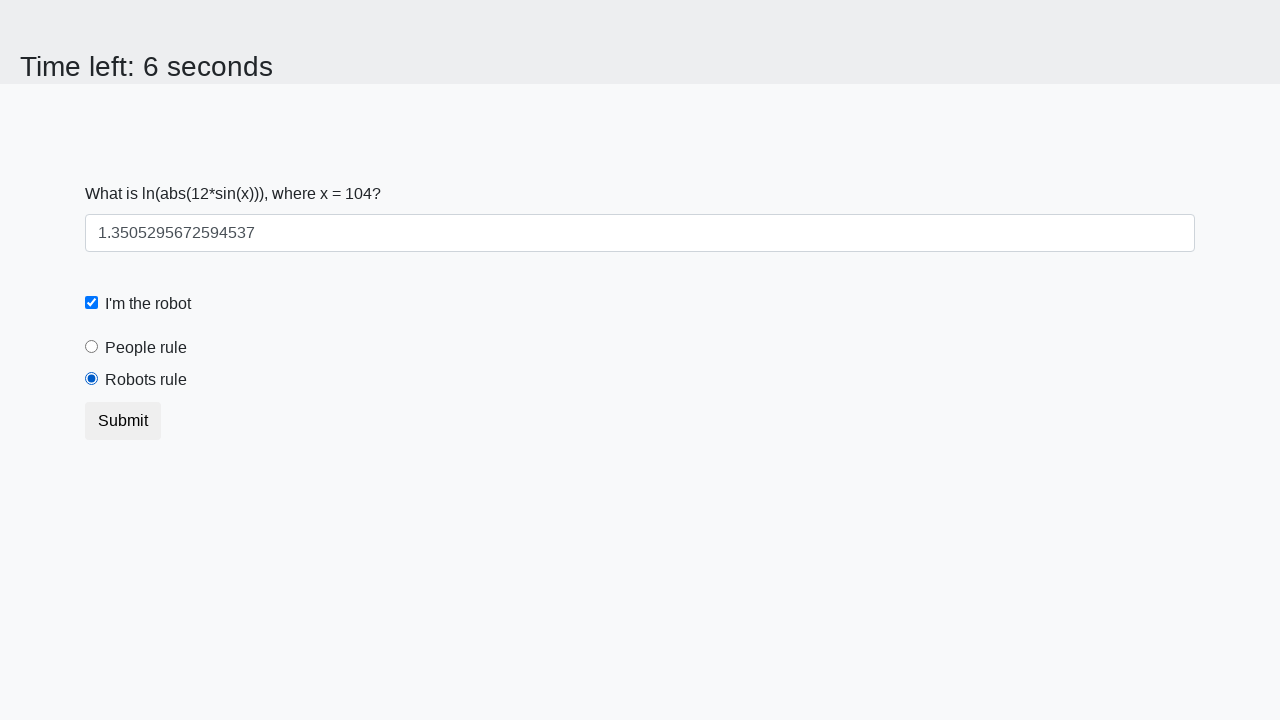

Clicked submit button at (123, 421) on button
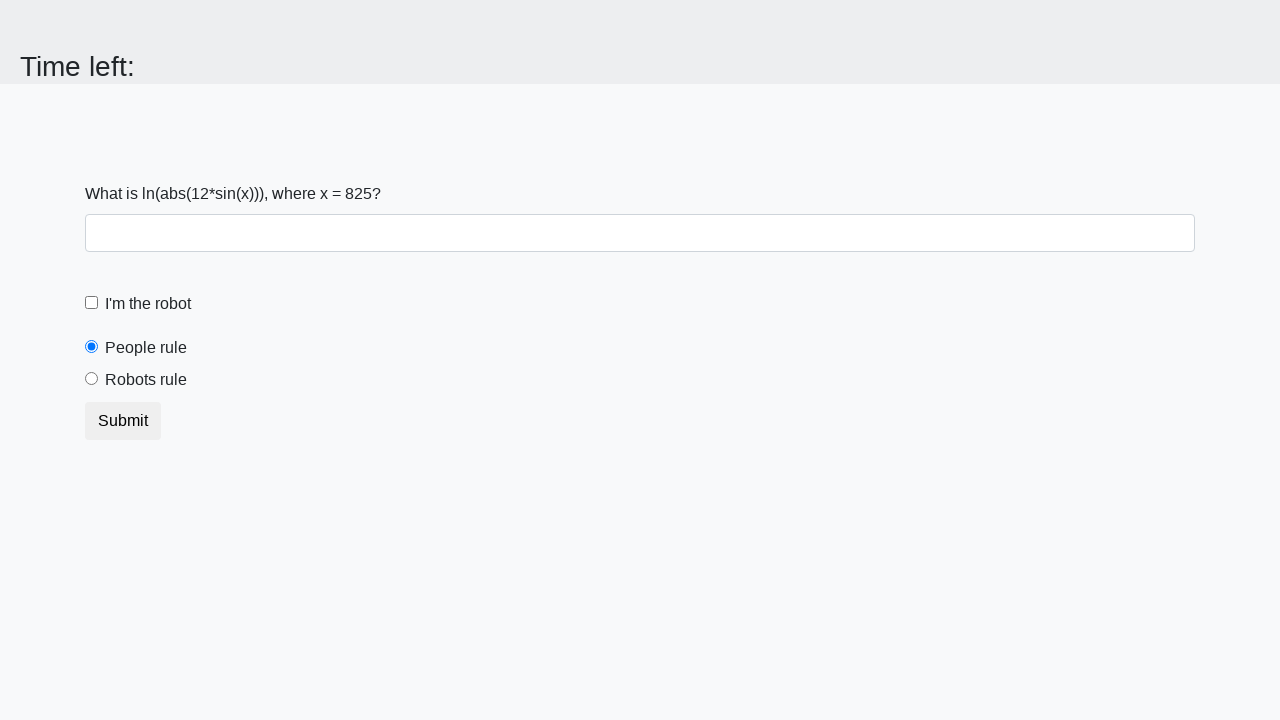

Waited for form submission to complete
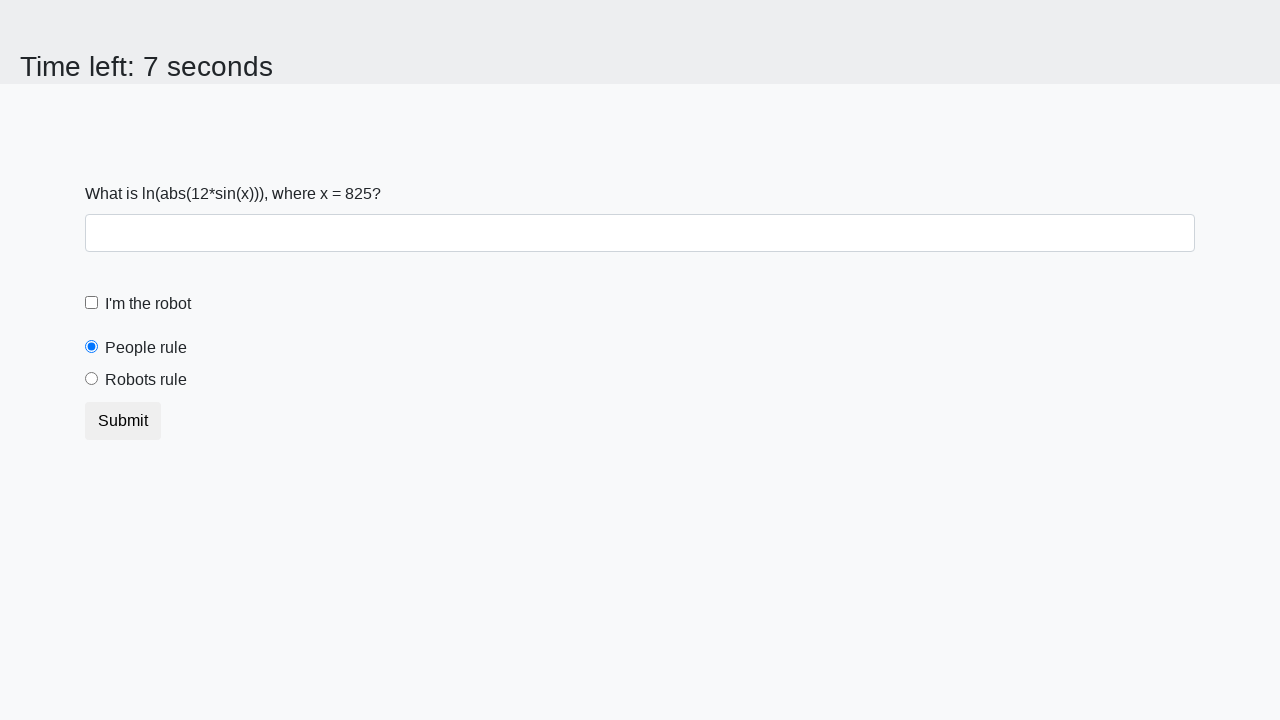

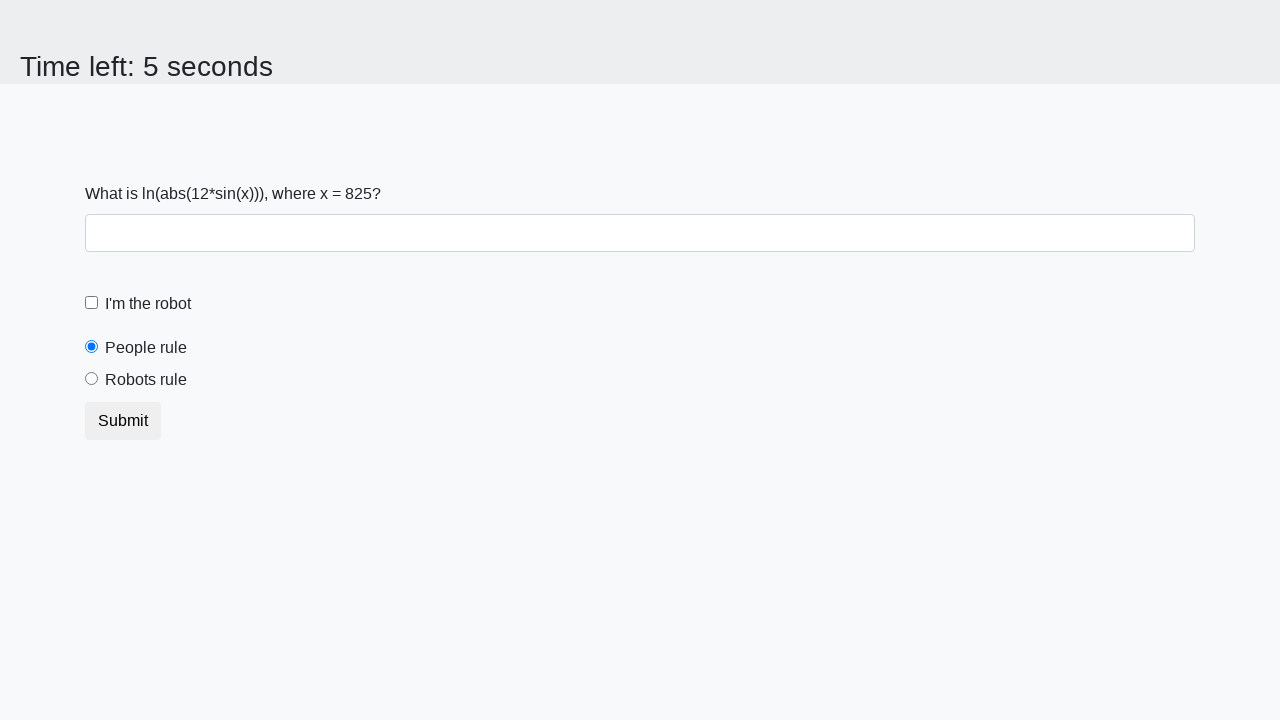